Tests mouse hover functionality by hovering over a menu item on the DemoQA menu page and waiting to observe the hover effect.

Starting URL: http://demoqa.com/menu/

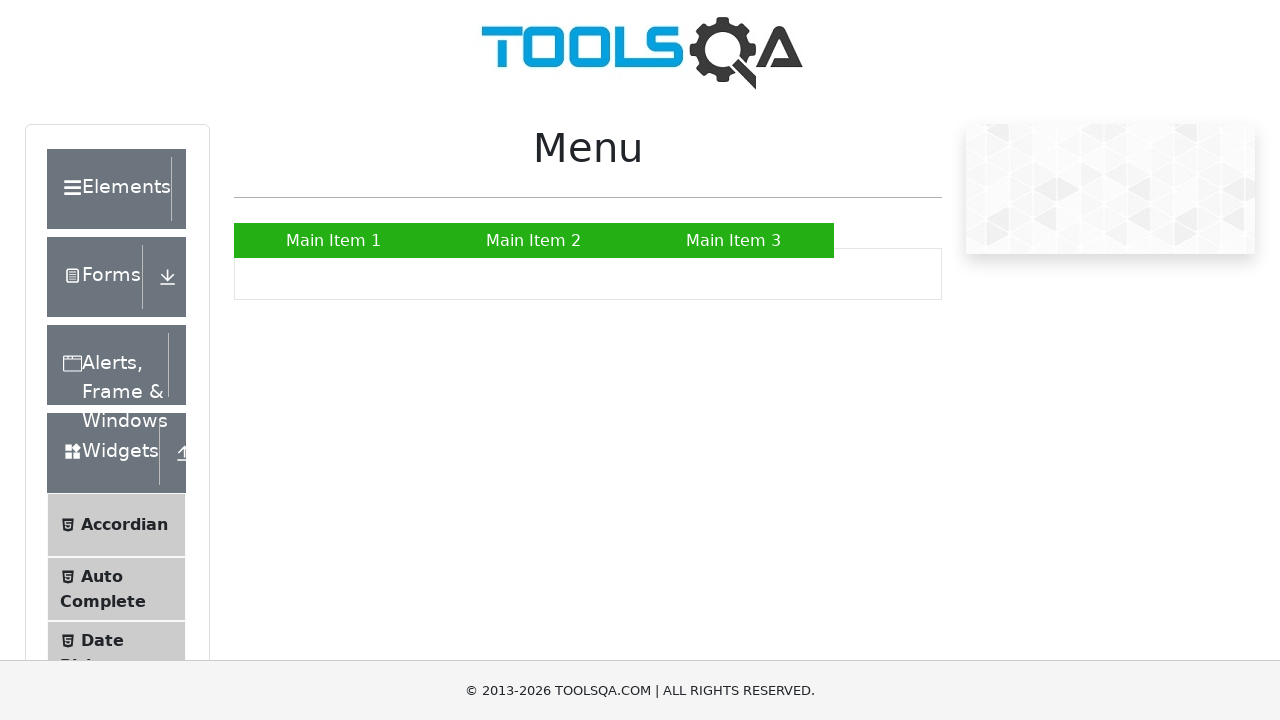

Waited for menu item to be visible
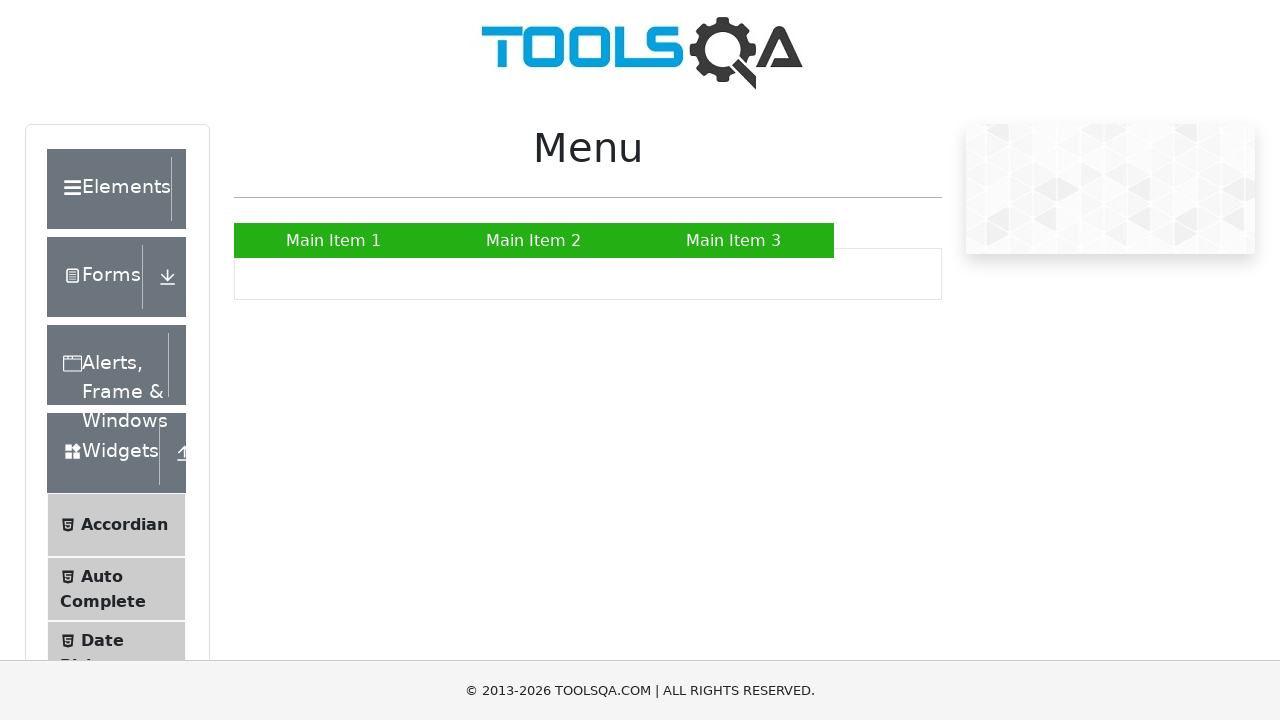

Hovered over menu item to trigger hover effect
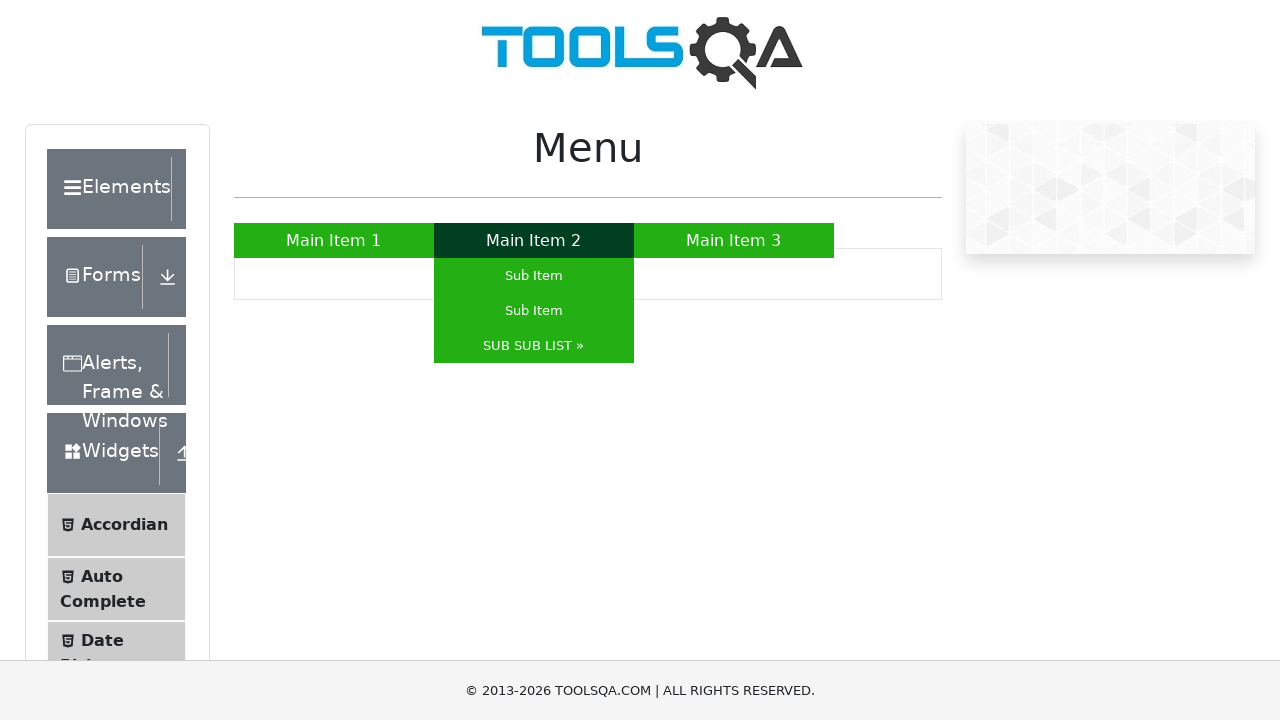

Waited 2 seconds to observe hover effect
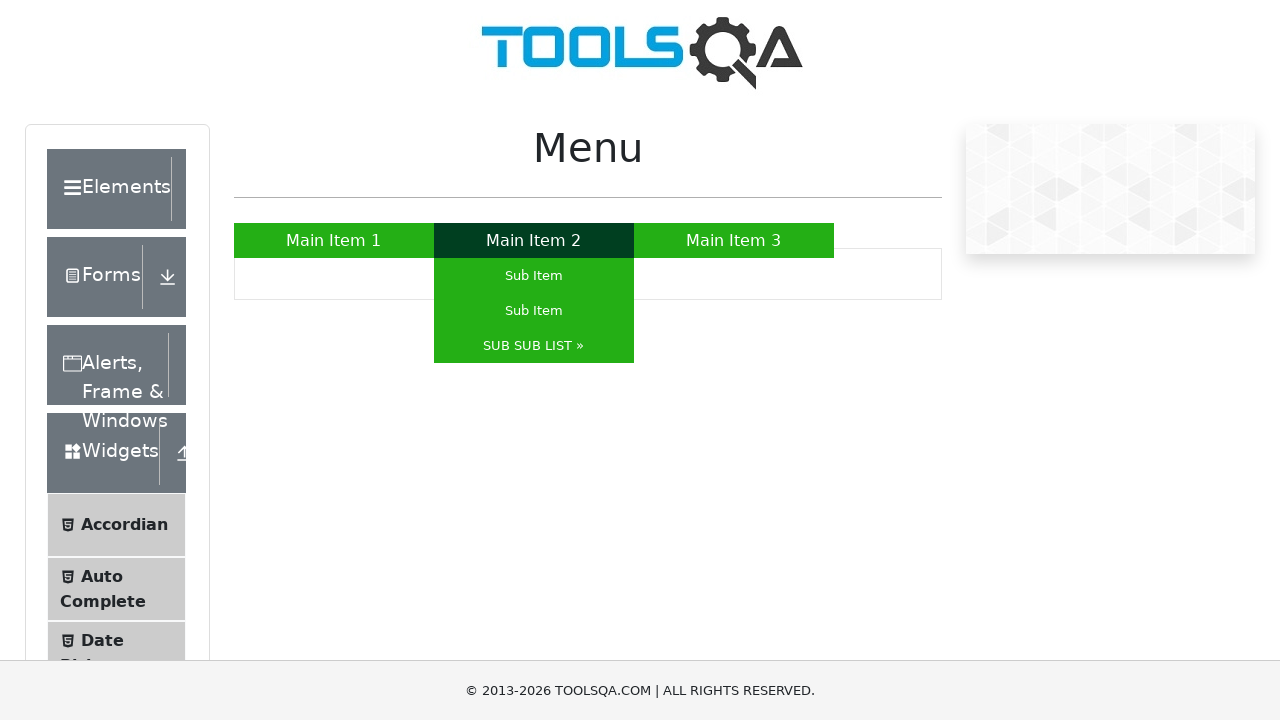

Verified submenu is visible after hover
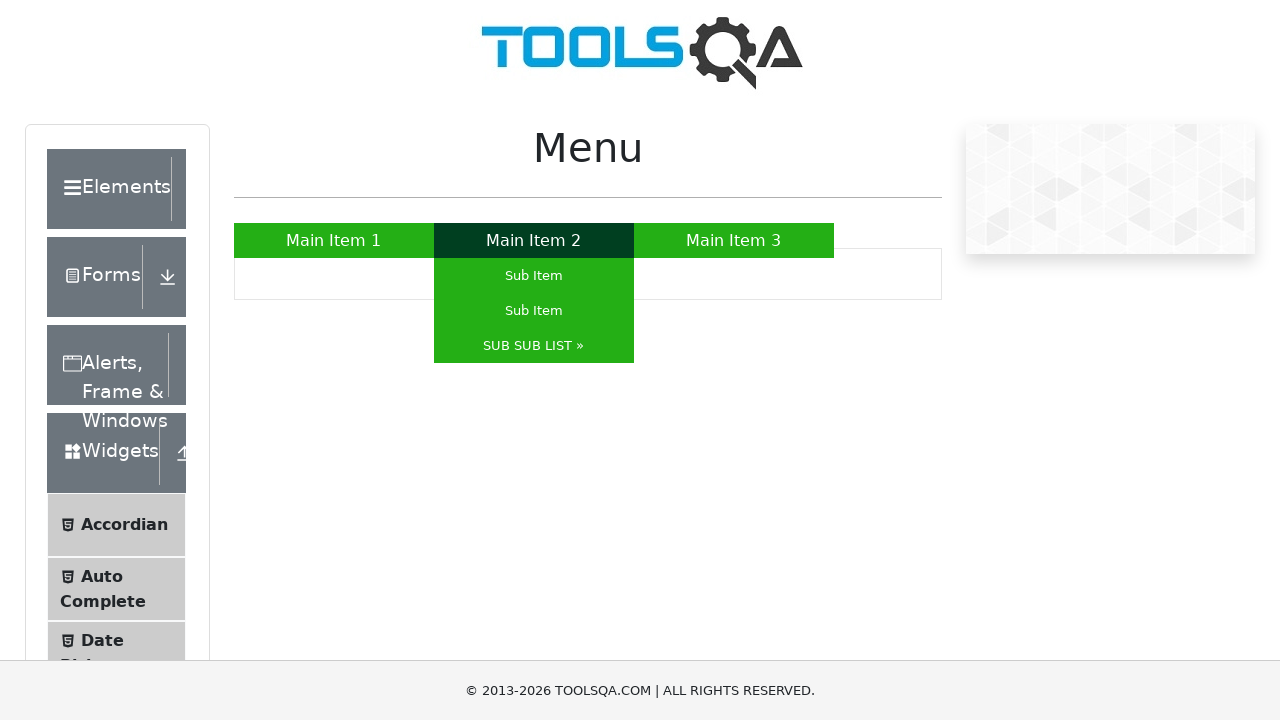

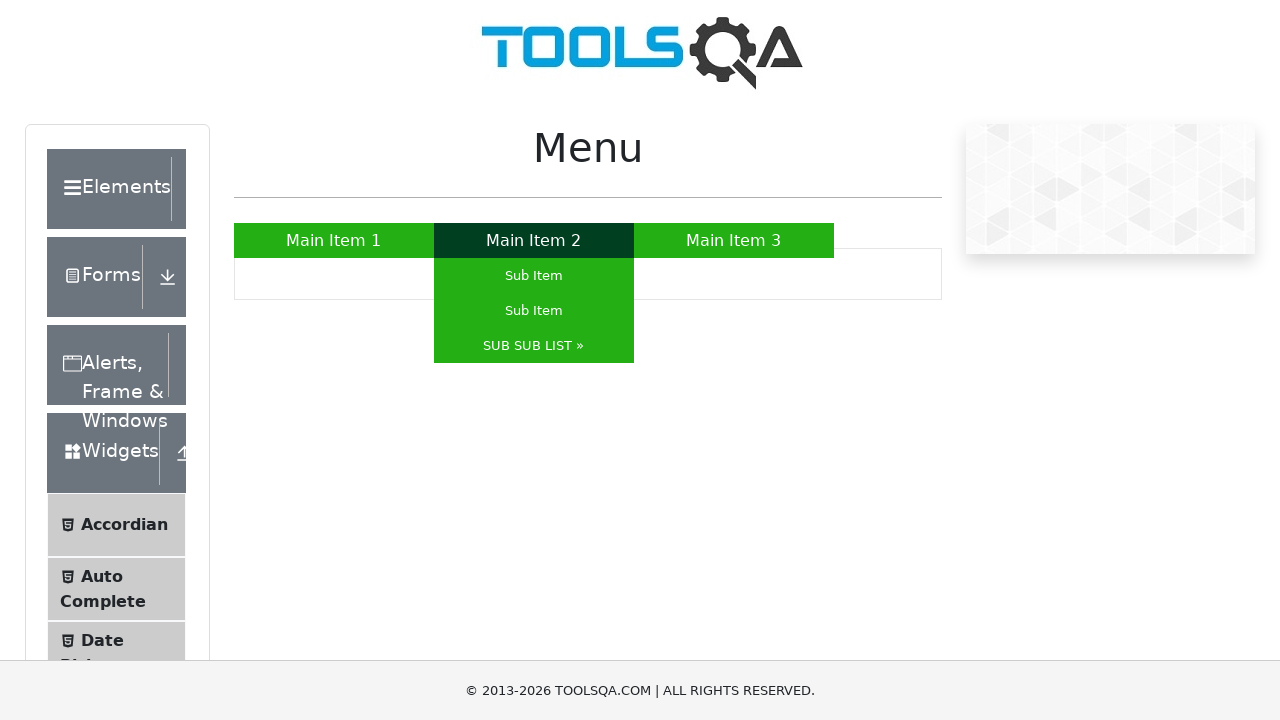